Tests web tables by adding 3 new records through a registration form, filling in first name, last name, email, age, salary and department for each record

Starting URL: https://demoqa.com/elements

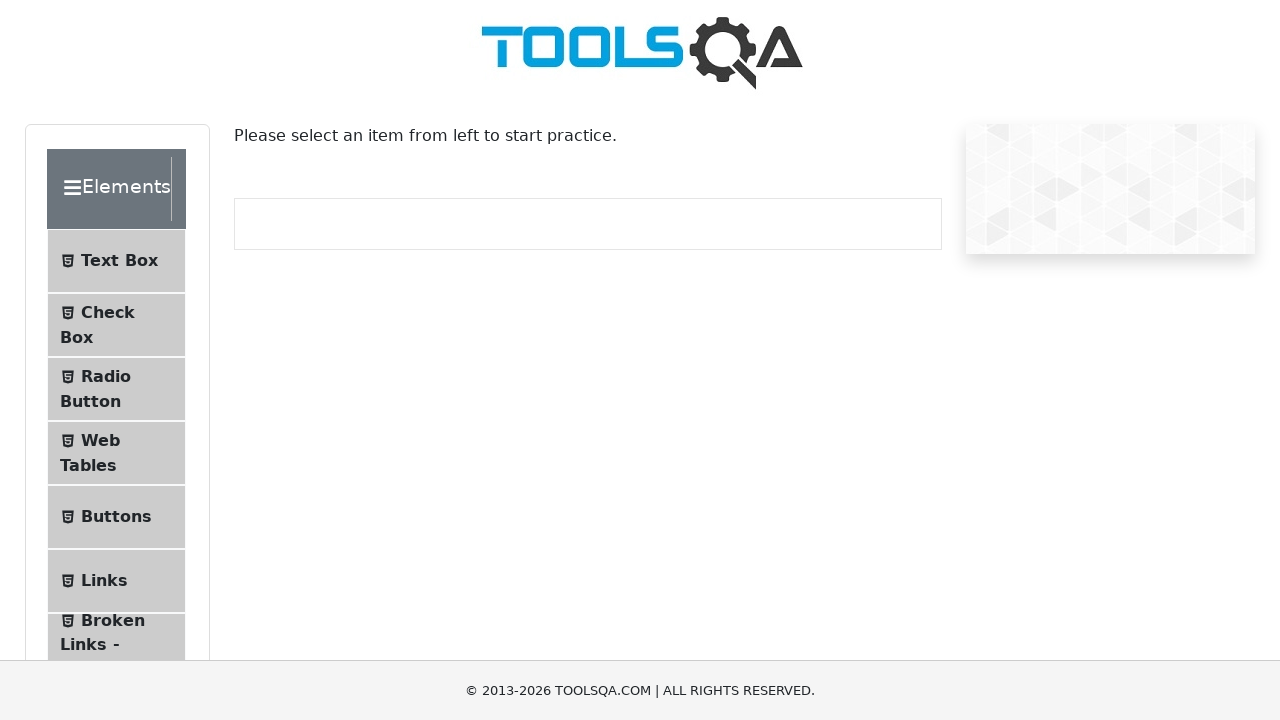

Clicked on Web Tables menu item at (100, 440) on xpath=(//span)[7]
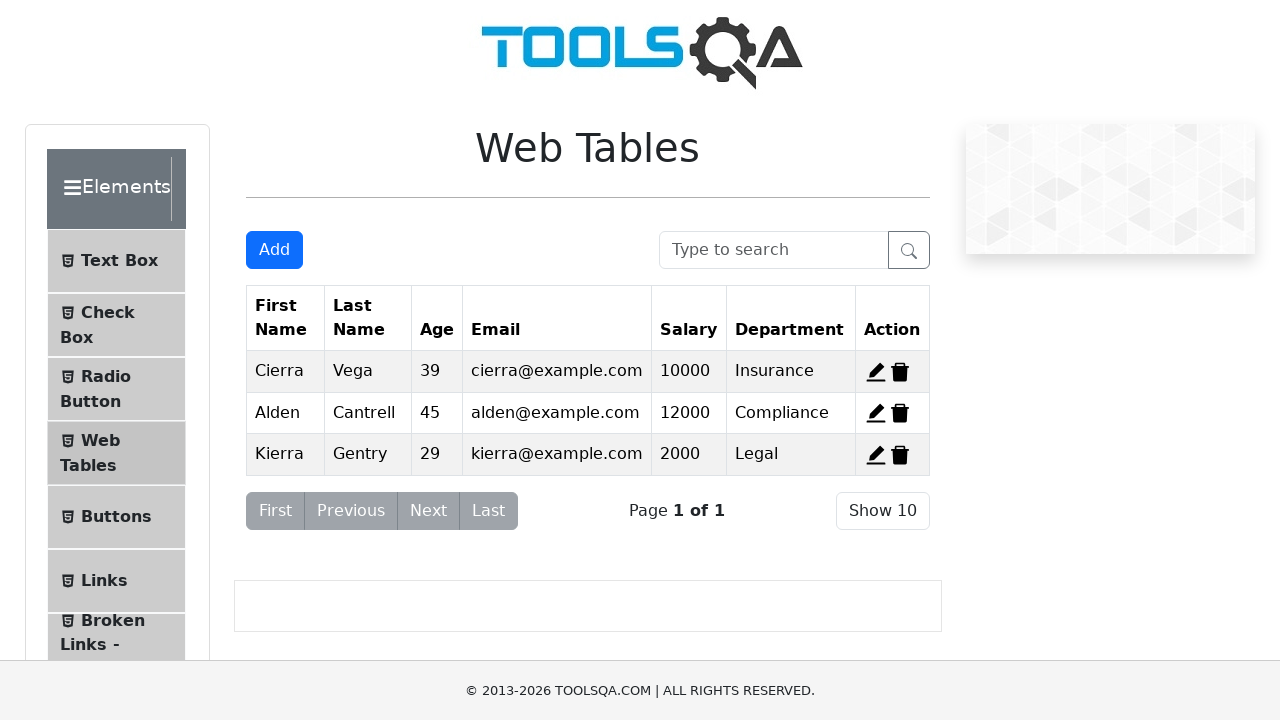

Waited 2 seconds for Web Tables page to load
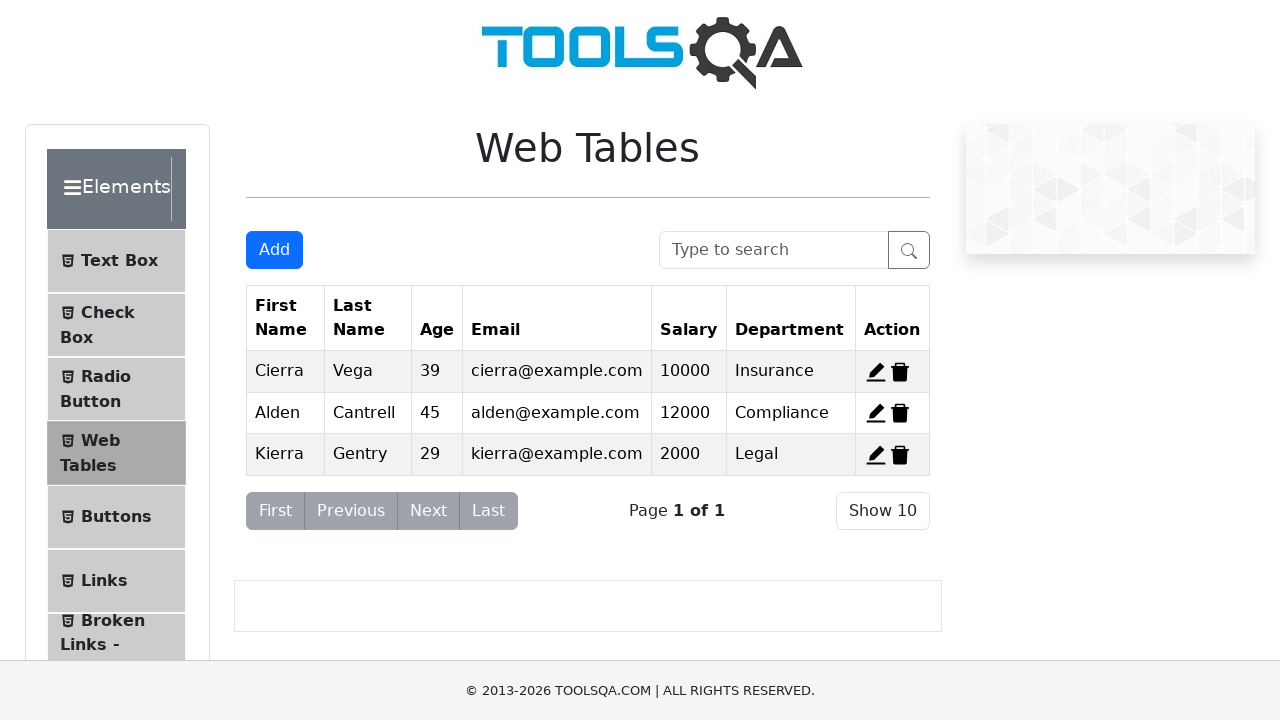

Clicked 'Add New Record' button for record 1 at (274, 250) on #addNewRecordButton
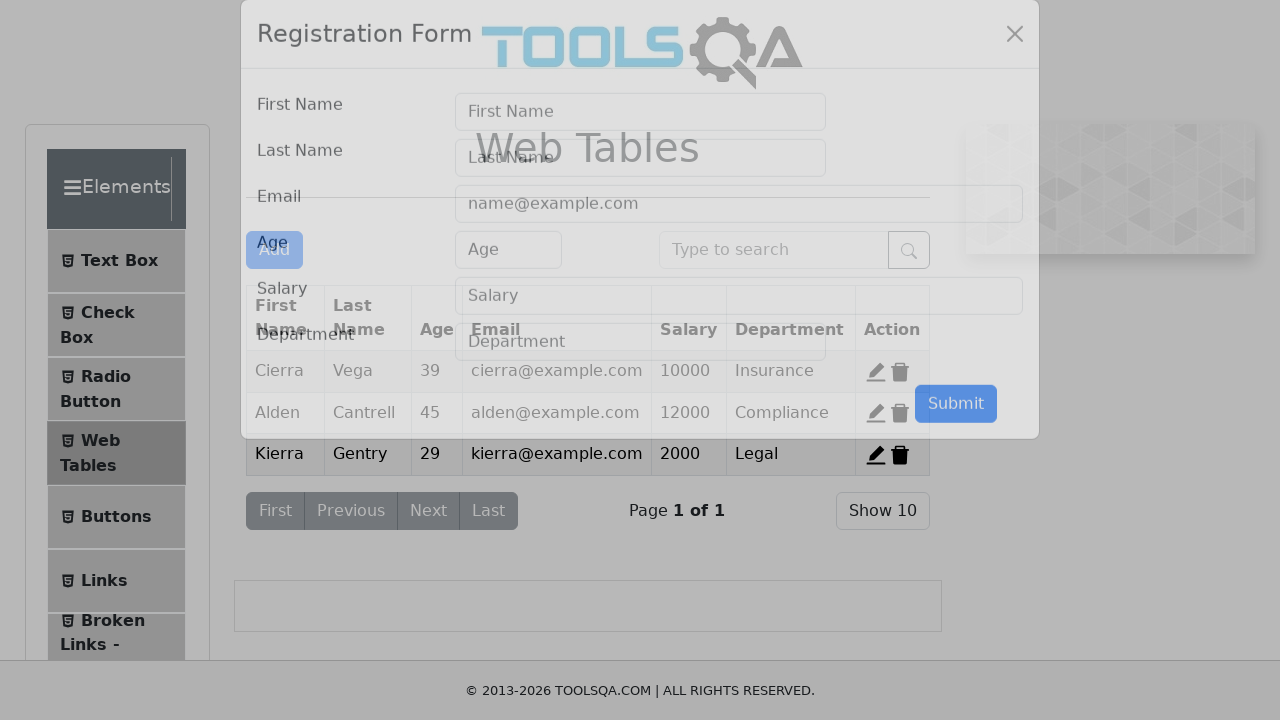

Waited 1 second for registration form to open
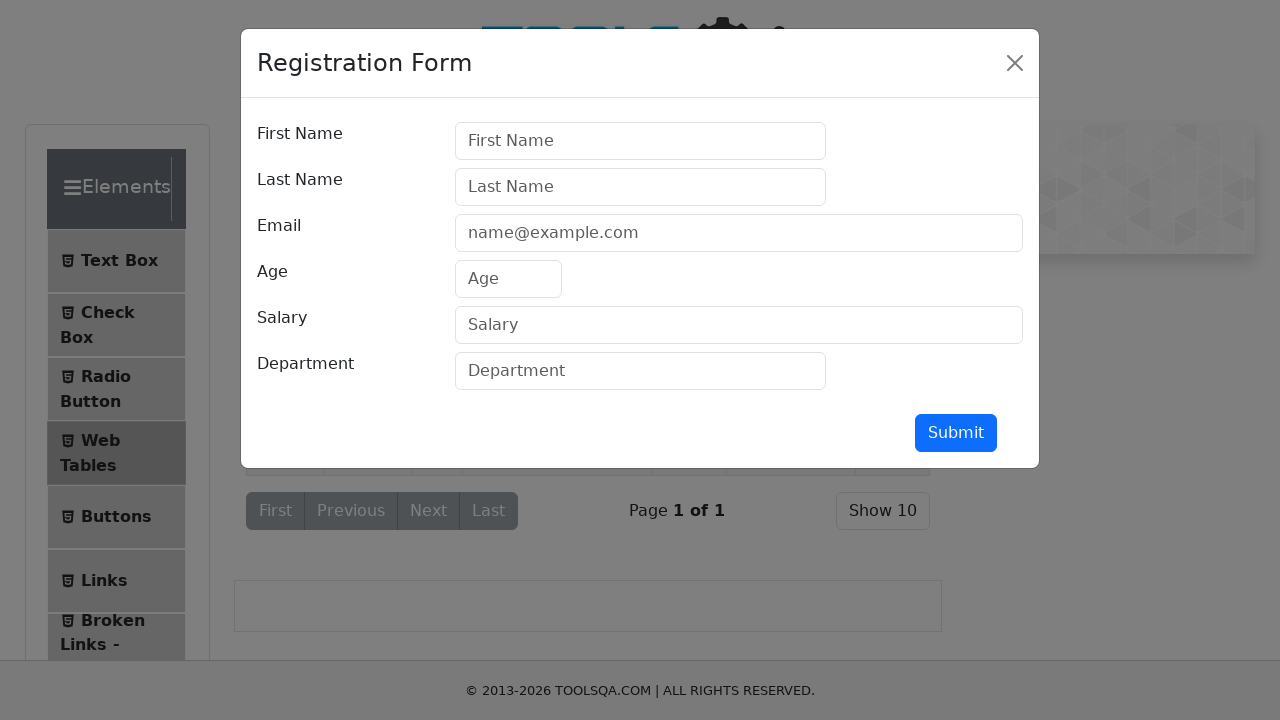

Filled first name with 'karupa swami' on #firstName
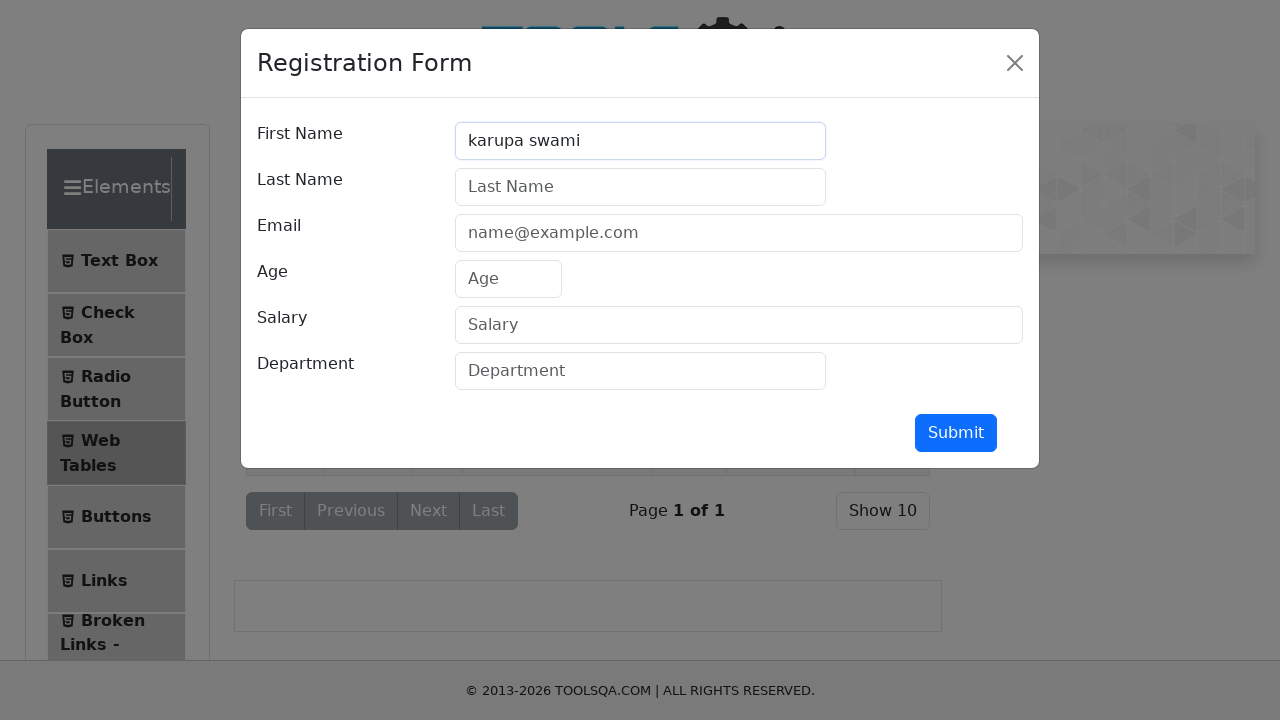

Filled last name with 'k' on #lastName
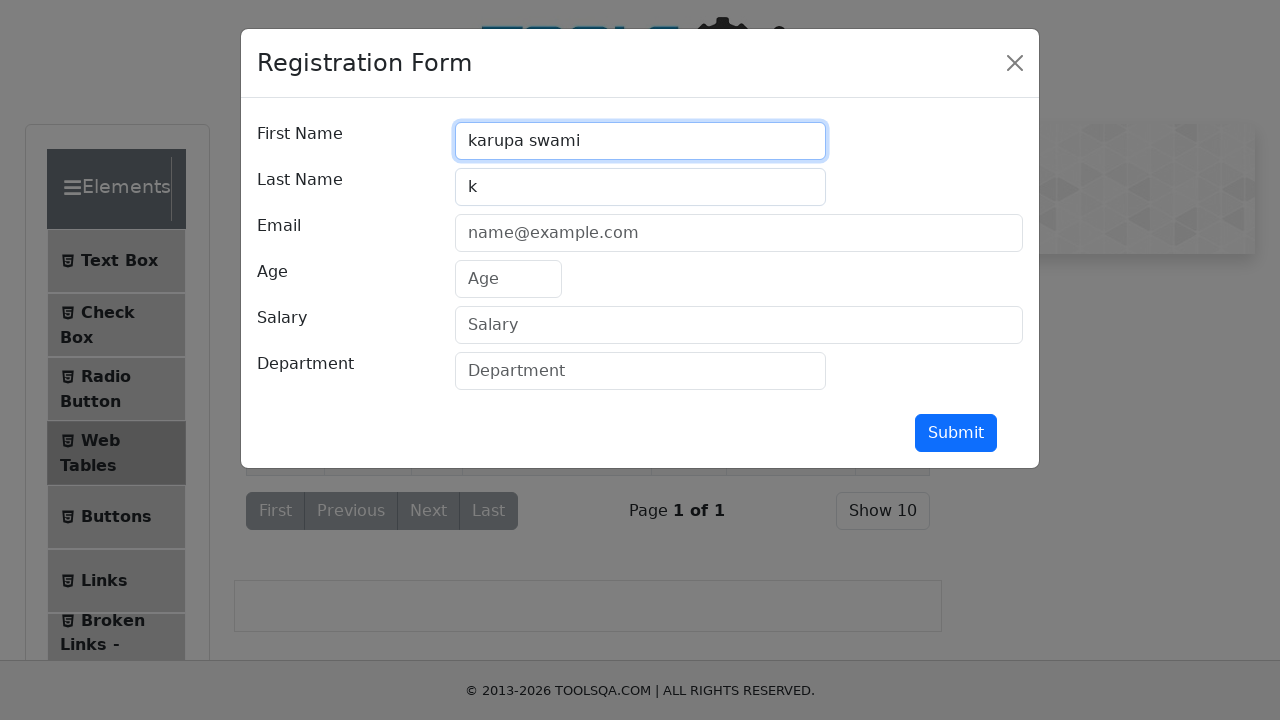

Filled email with 'karupu@gmail.com' on #userEmail
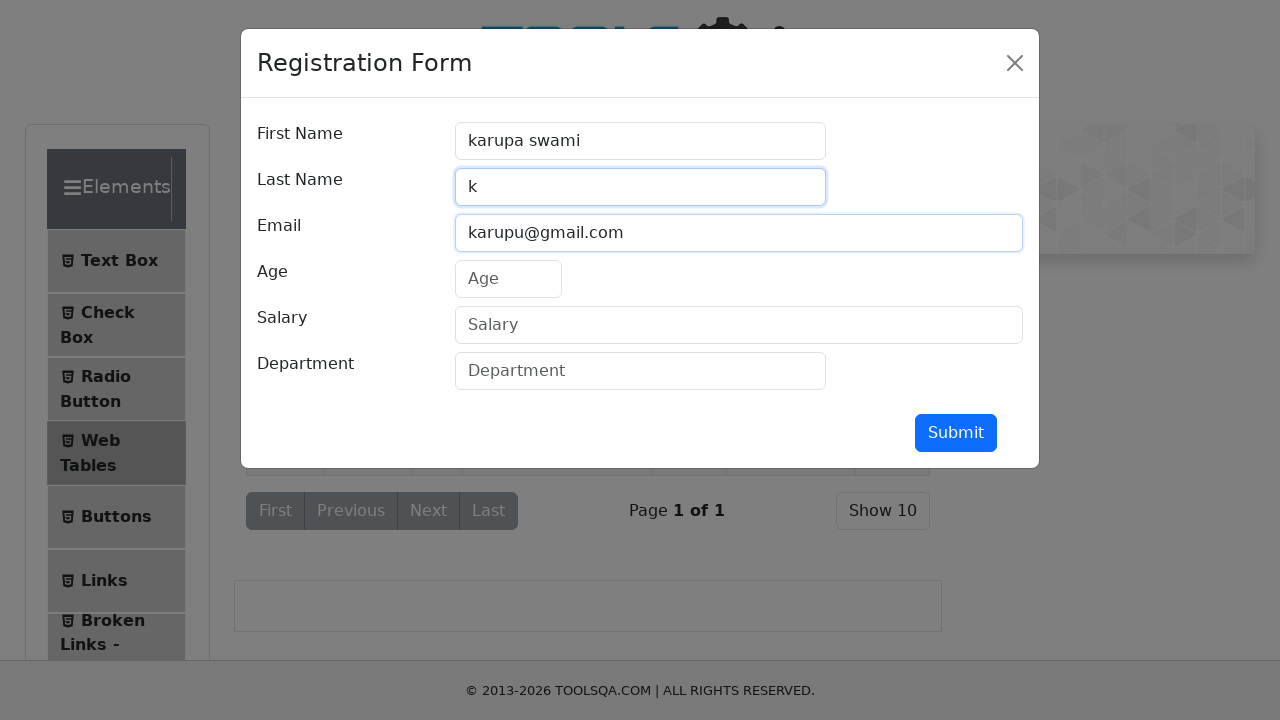

Filled age with '30' on #age
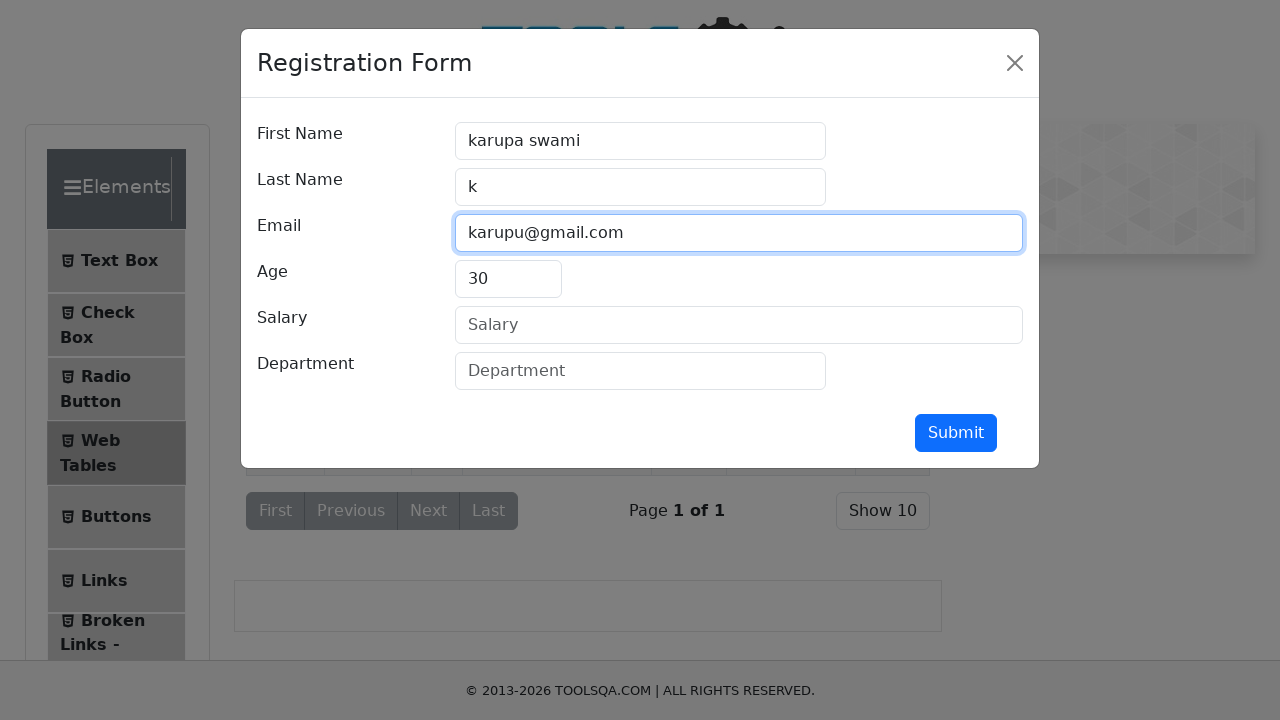

Filled salary with '10000' on #salary
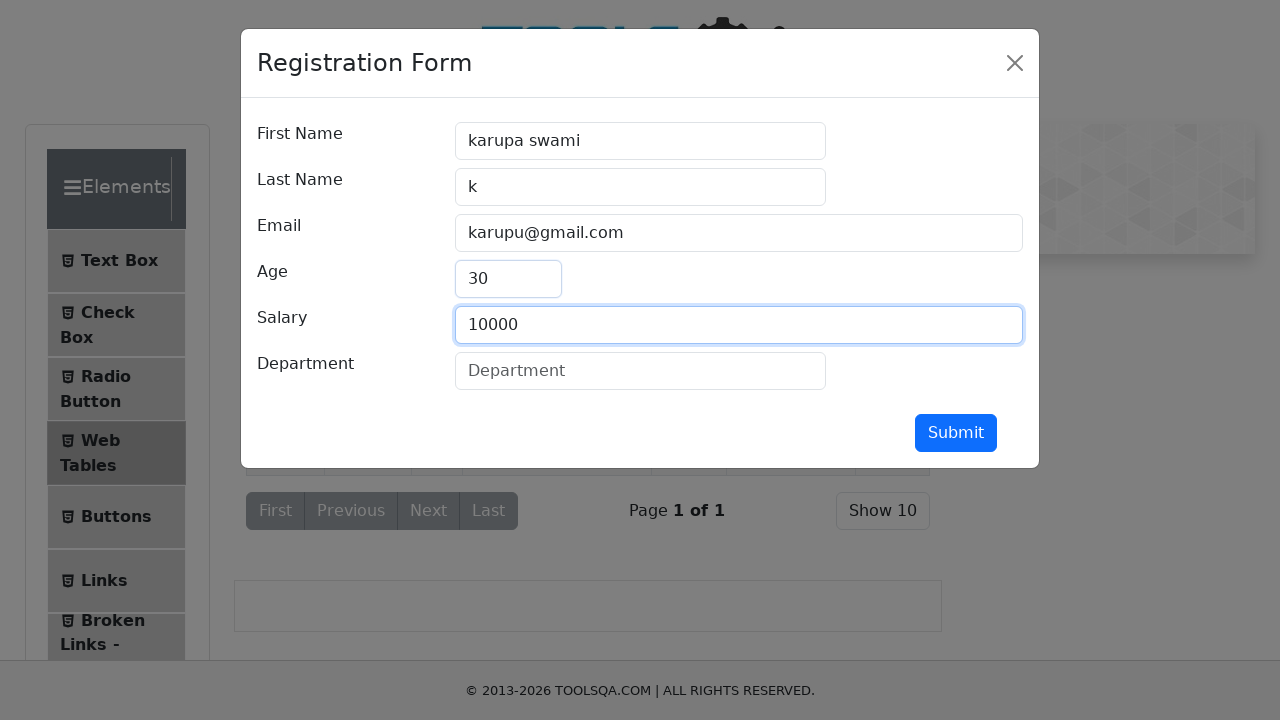

Filled department with 'Dev' on #department
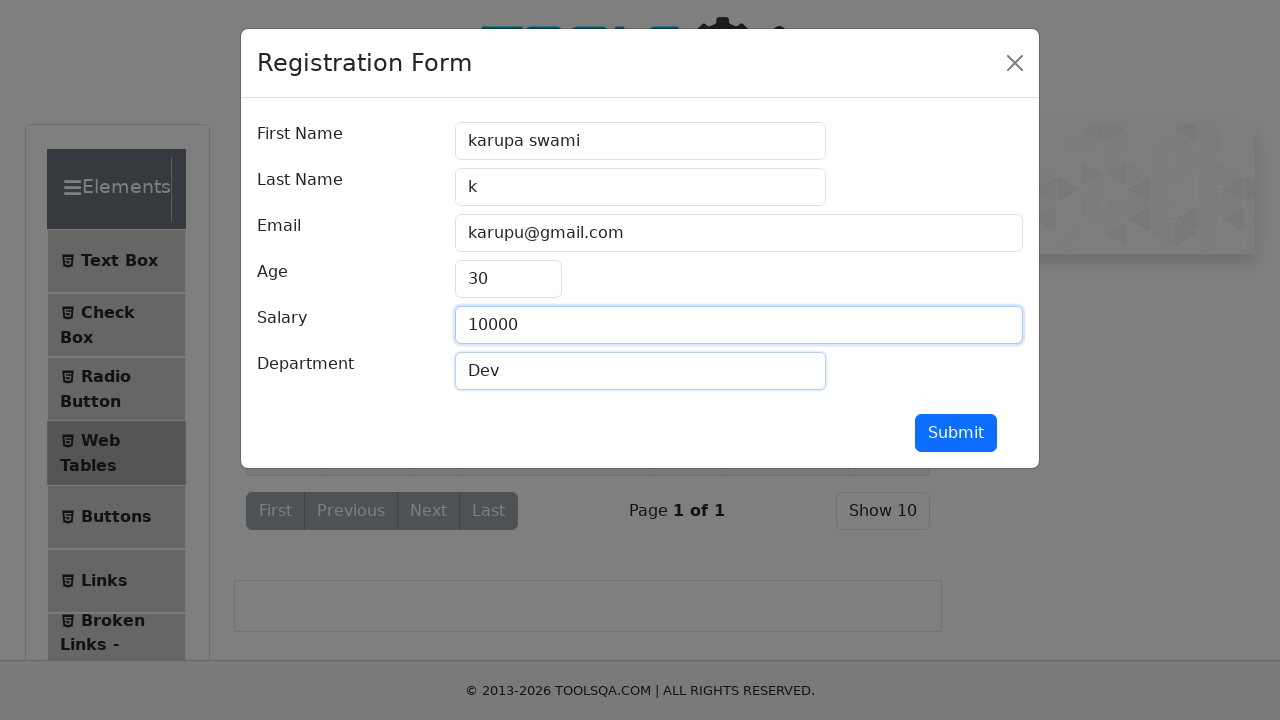

Clicked submit button to save record 1 at (956, 433) on #submit
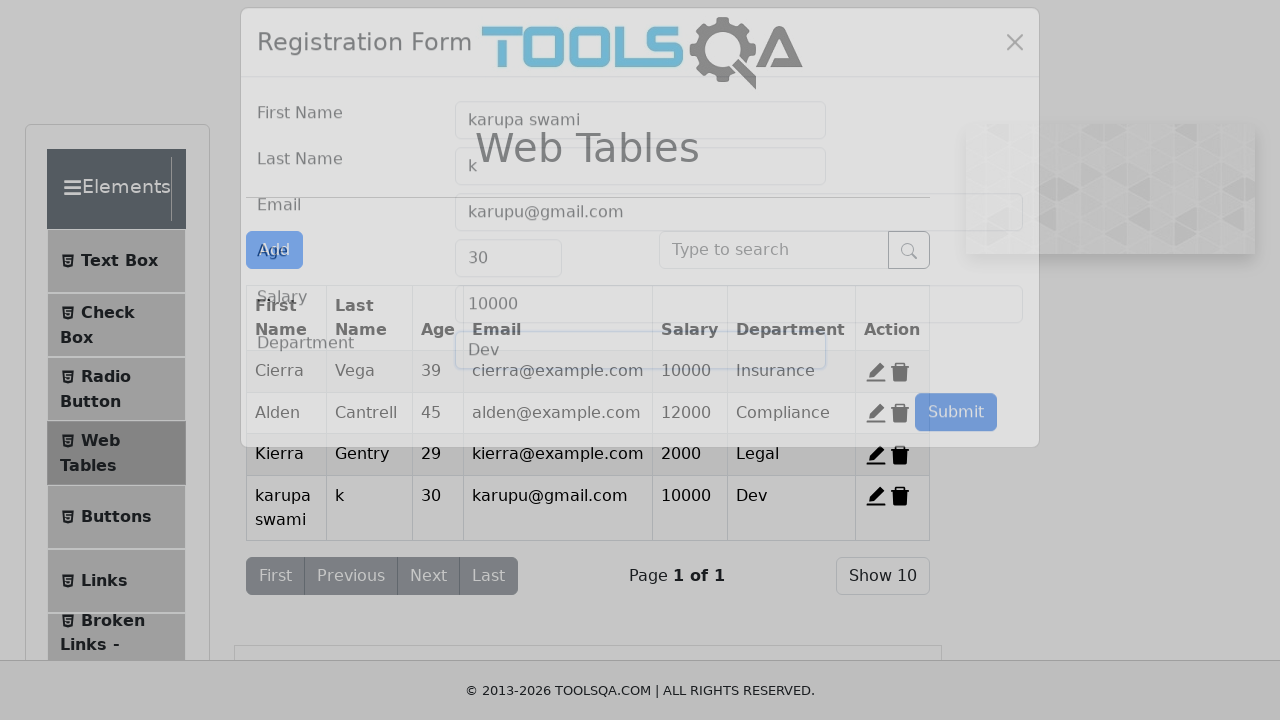

Waited 1 second for record 1 to be added
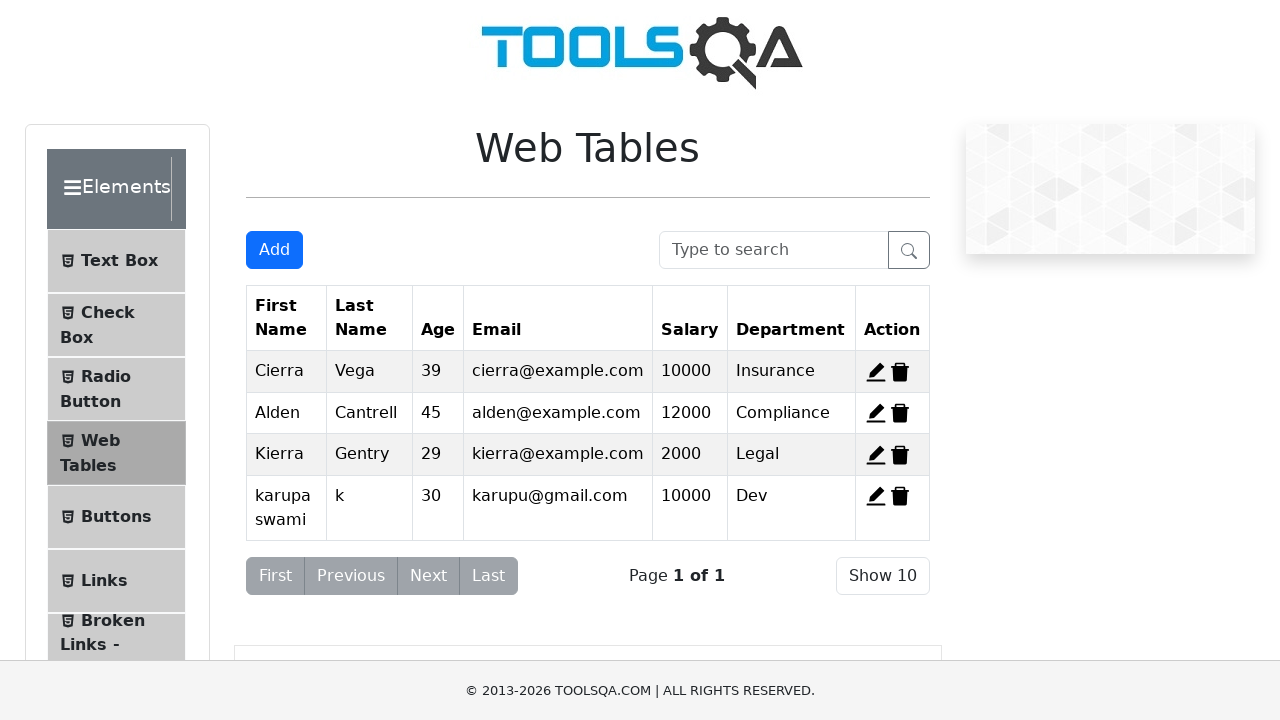

Clicked 'Add New Record' button for record 2 at (274, 250) on #addNewRecordButton
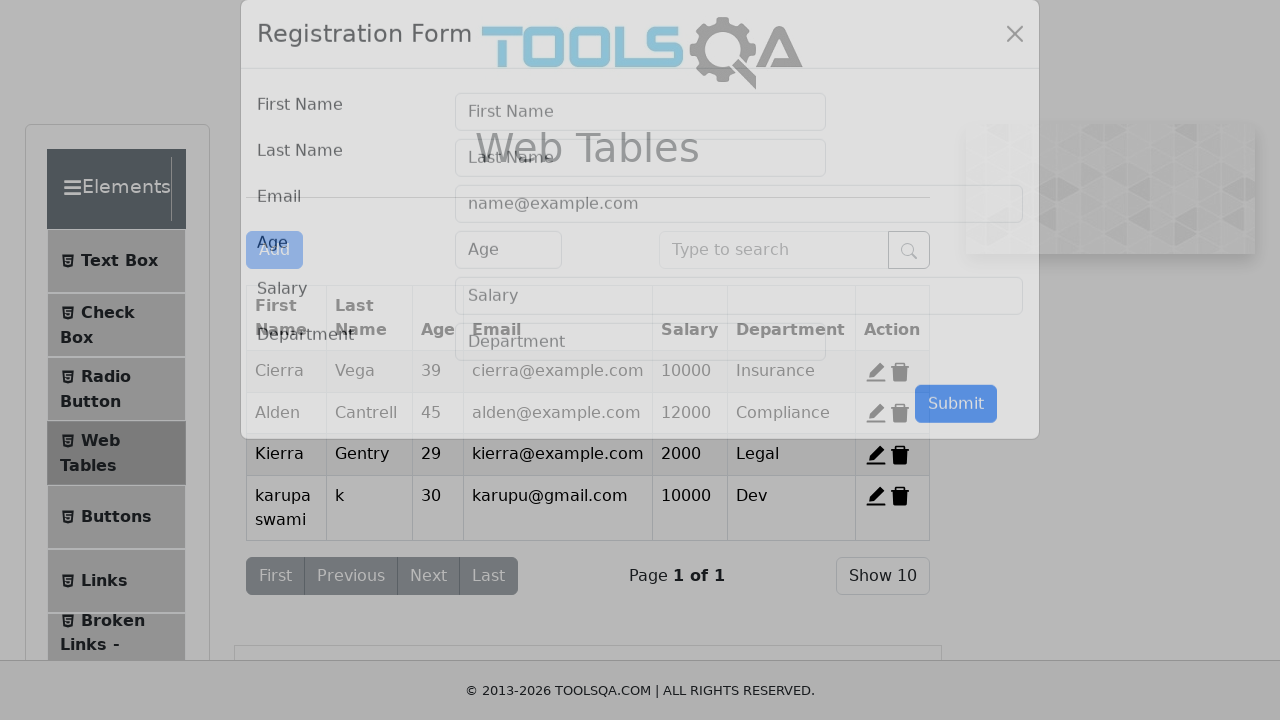

Waited 1 second for registration form to open
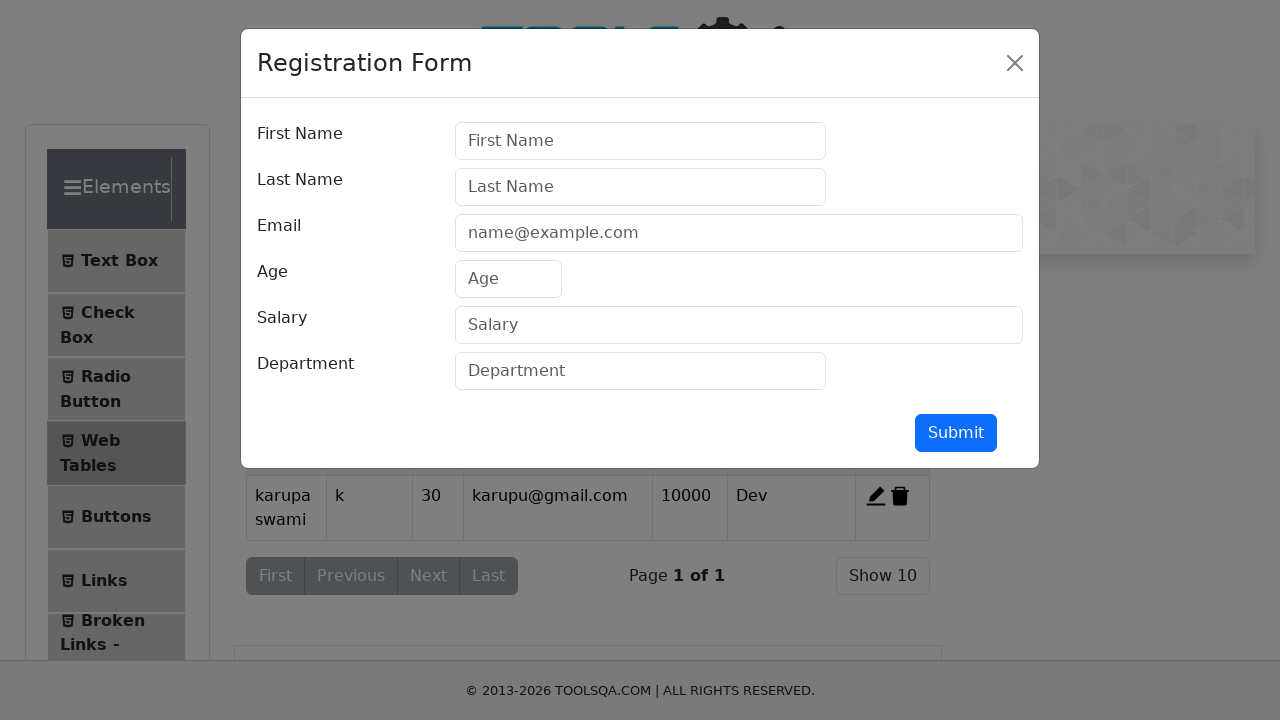

Filled first name with 'paul swami' on #firstName
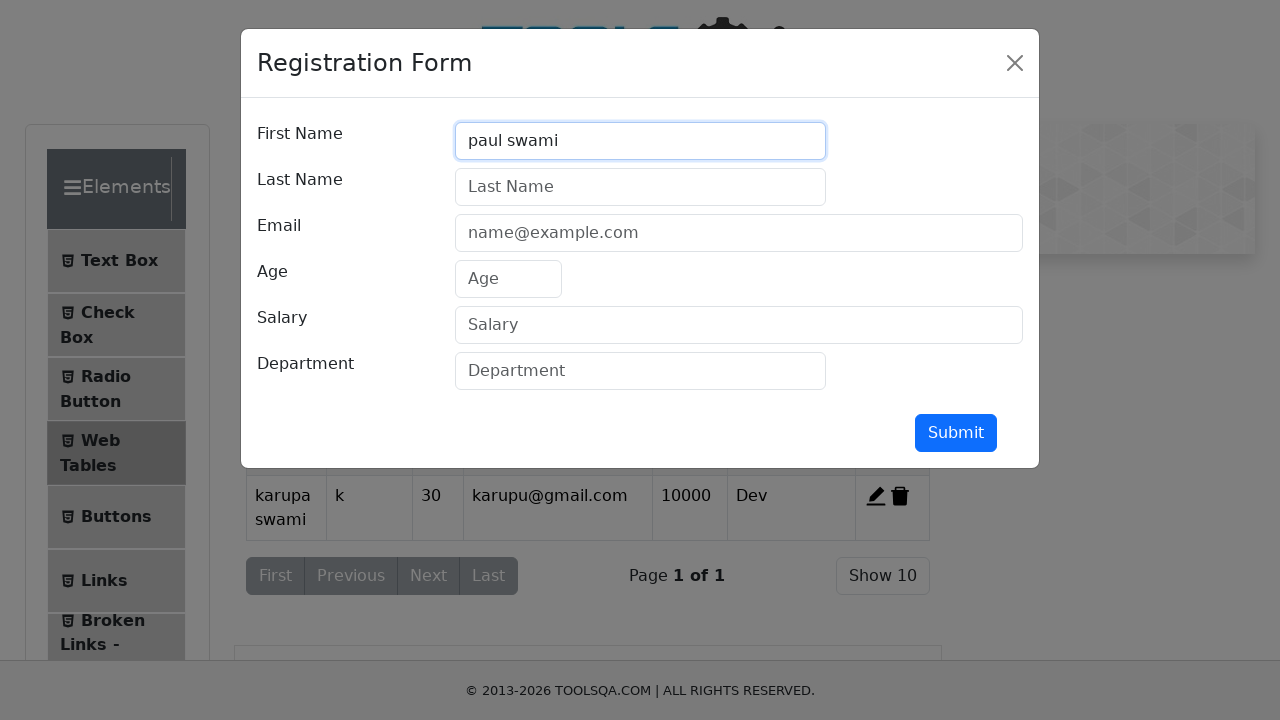

Filled last name with 'p' on #lastName
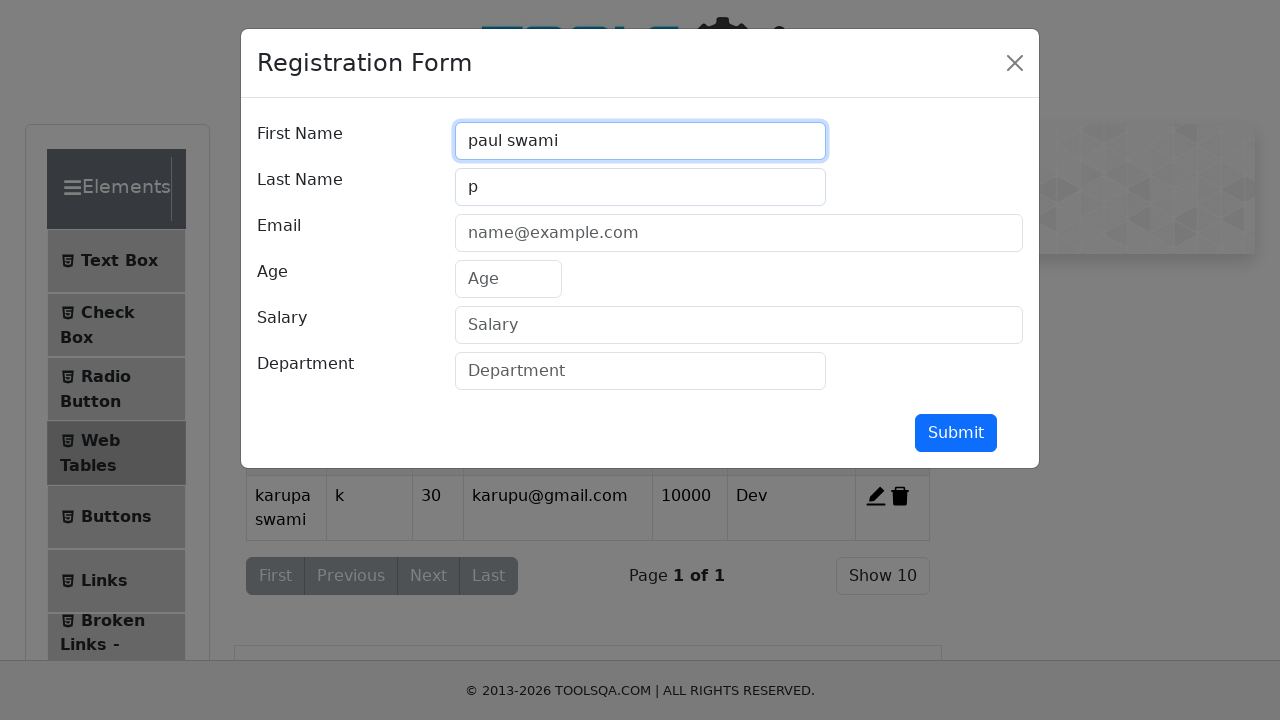

Filled email with 'paul@gmail.com' on #userEmail
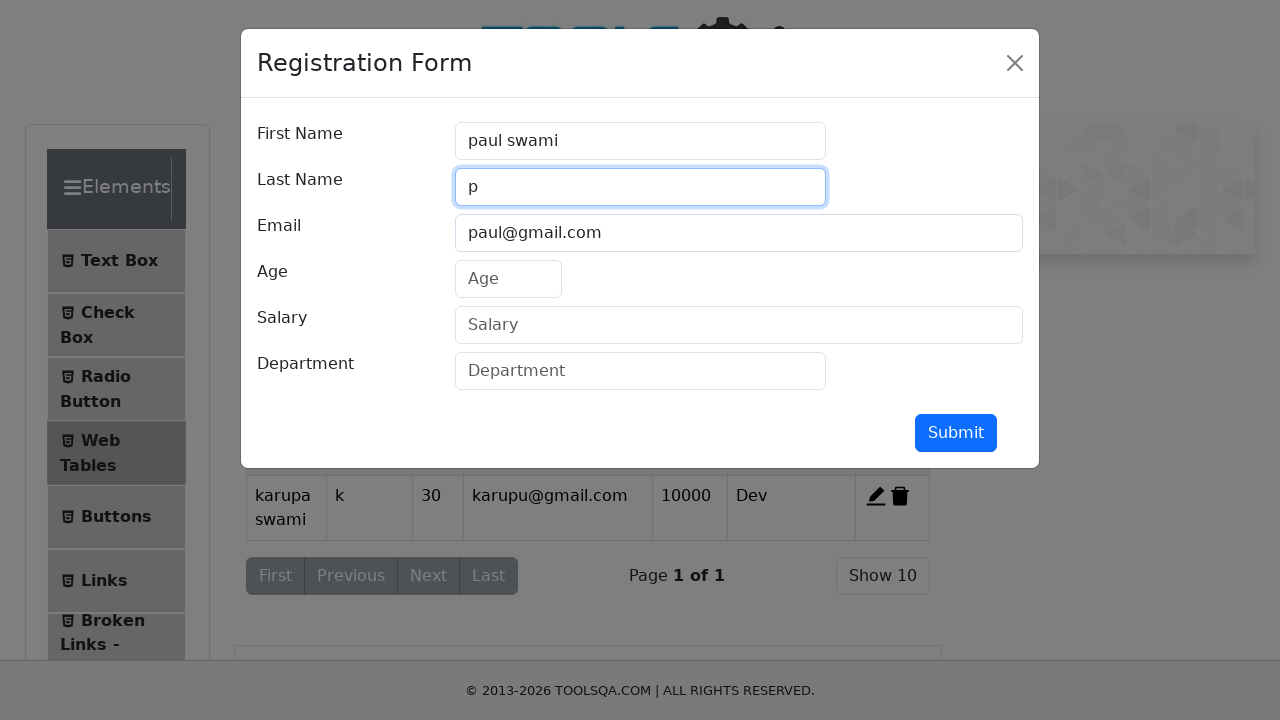

Filled age with '40' on #age
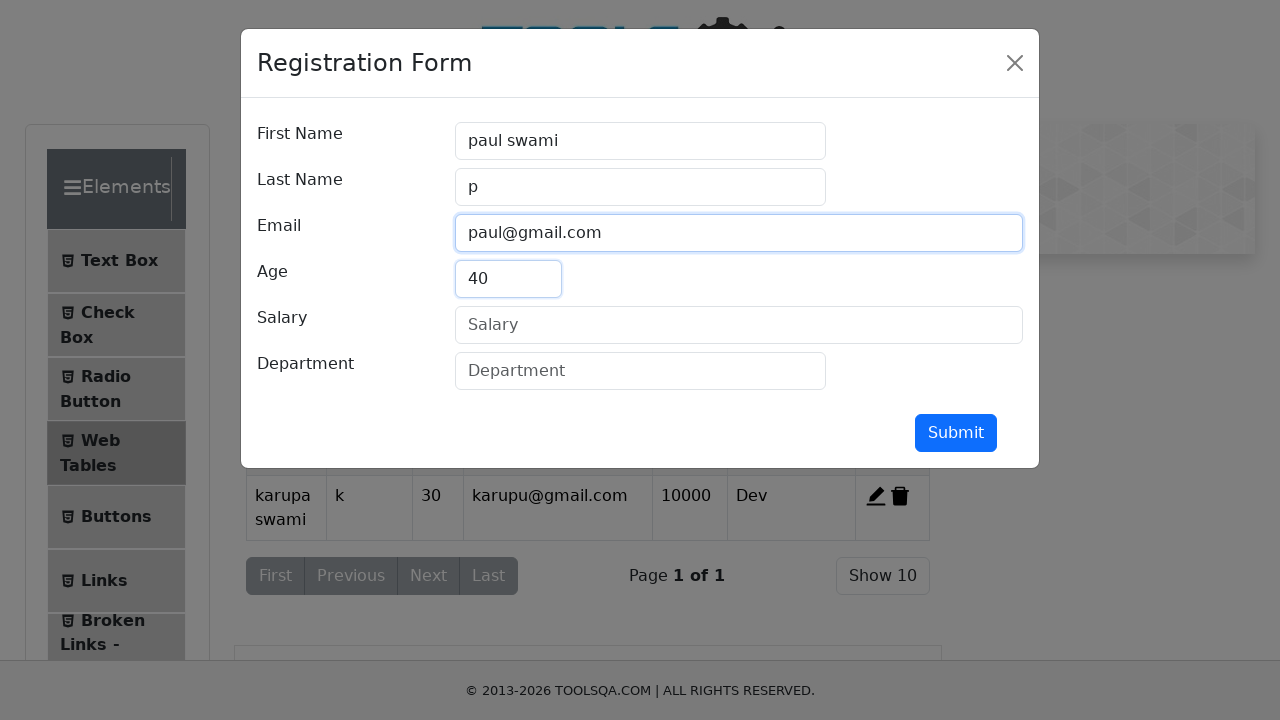

Filled salary with '22000' on #salary
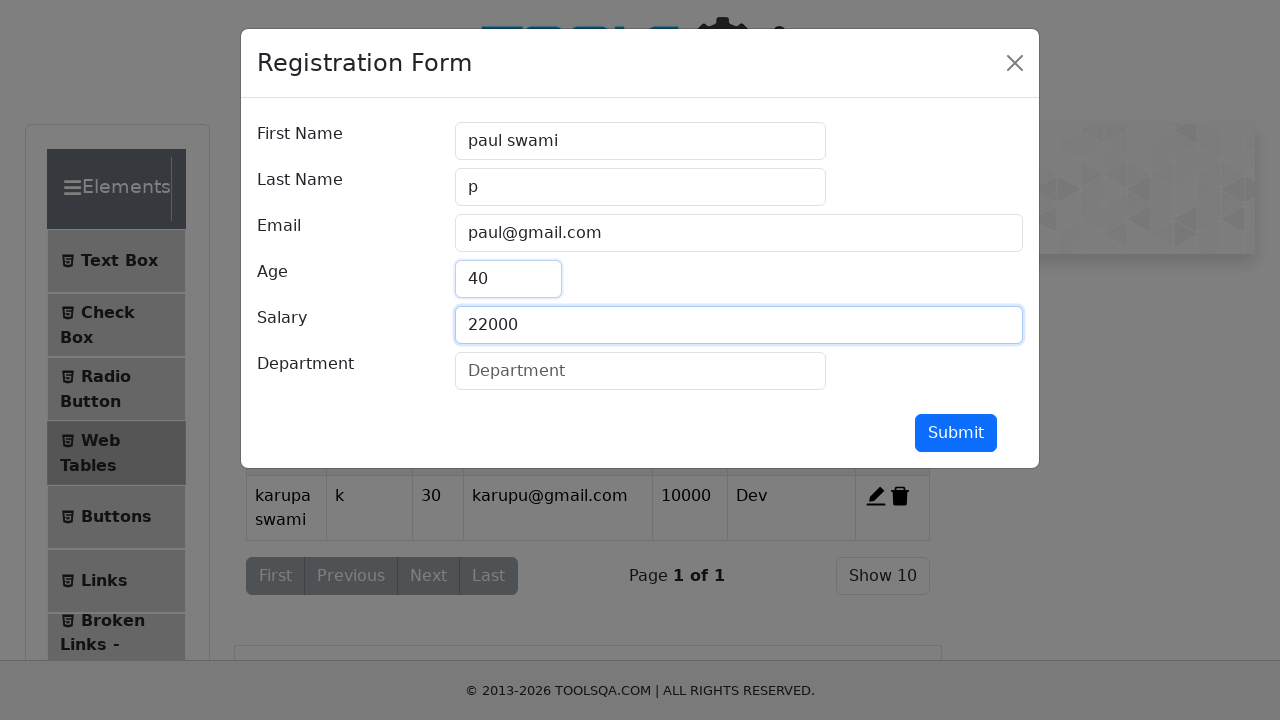

Filled department with 'QA' on #department
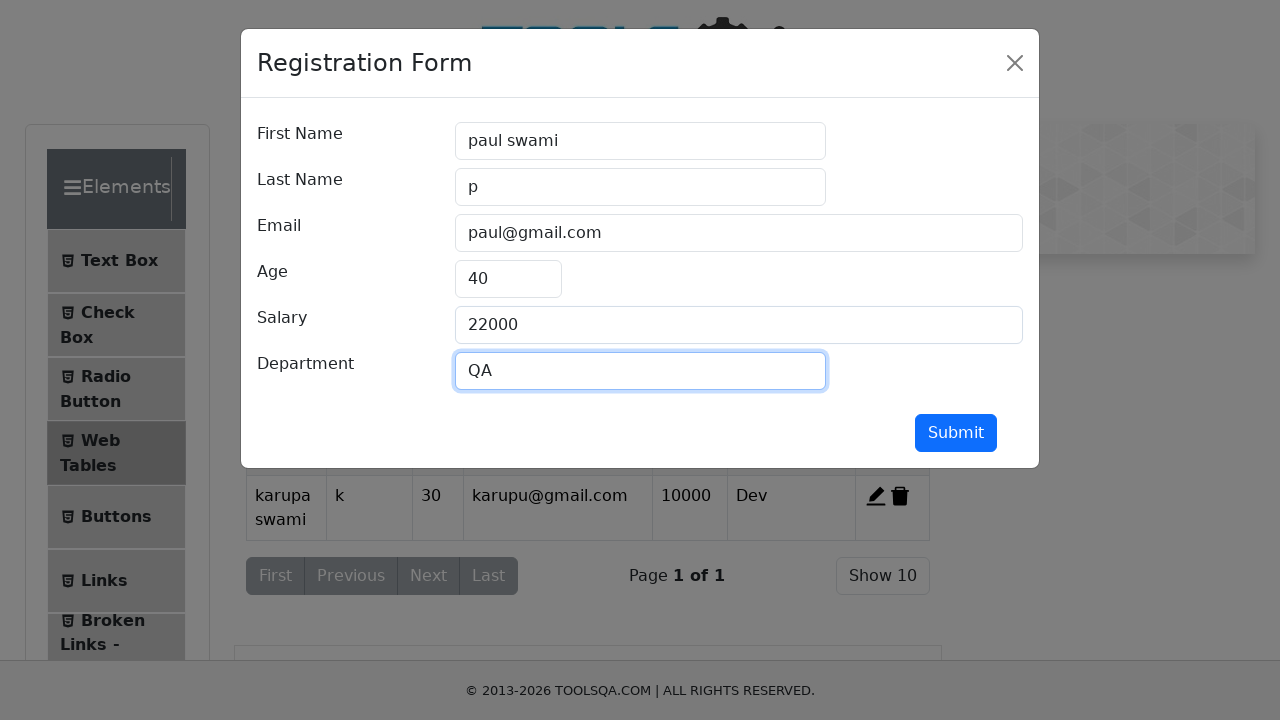

Clicked submit button to save record 2 at (956, 433) on #submit
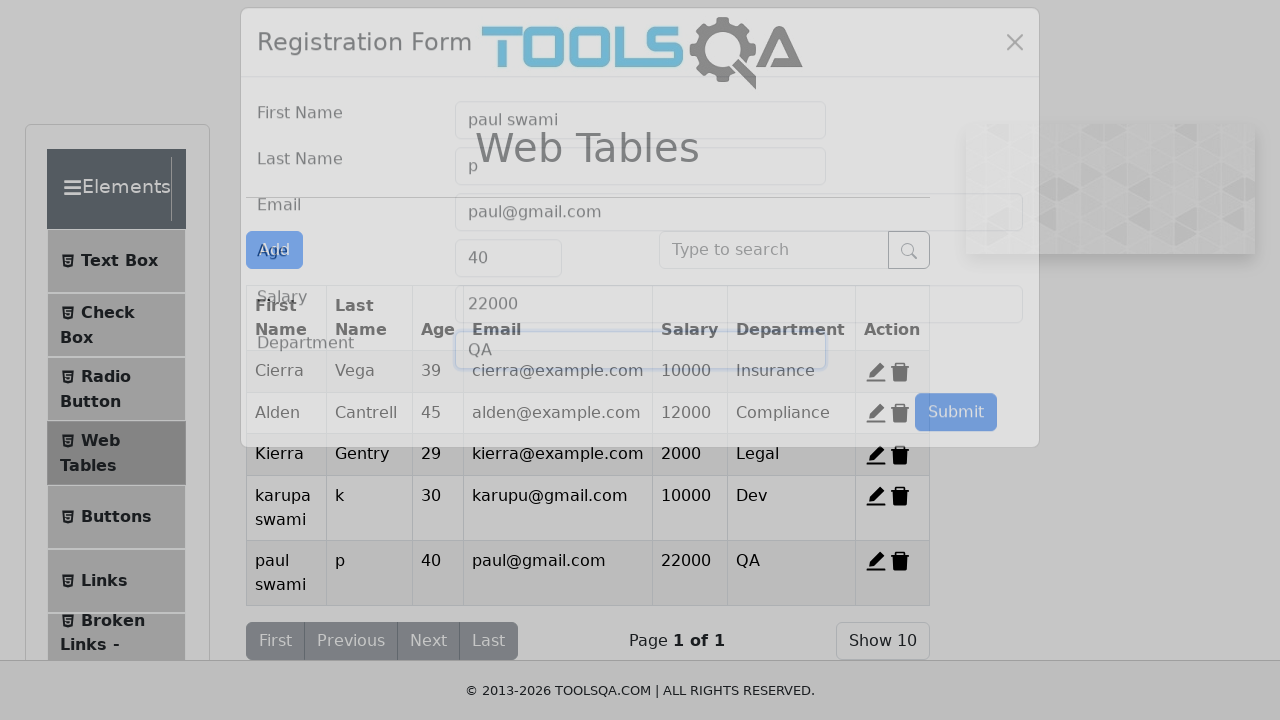

Waited 1 second for record 2 to be added
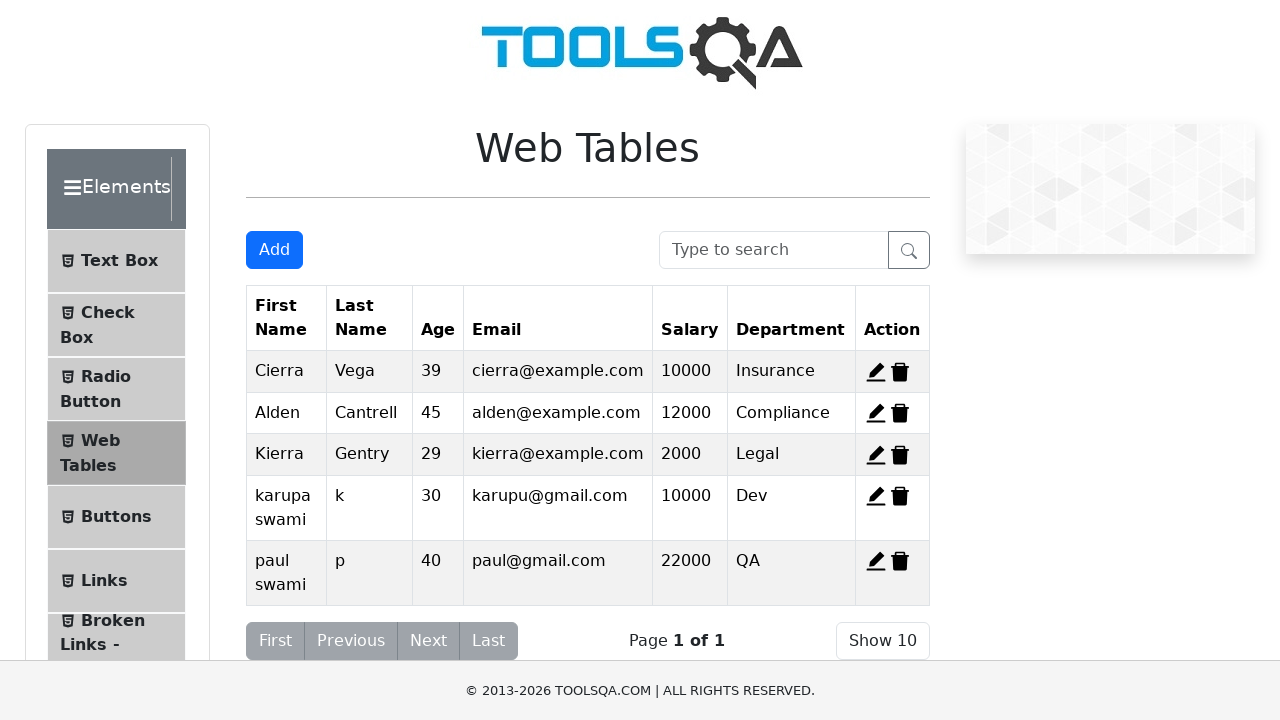

Clicked 'Add New Record' button for record 3 at (274, 250) on #addNewRecordButton
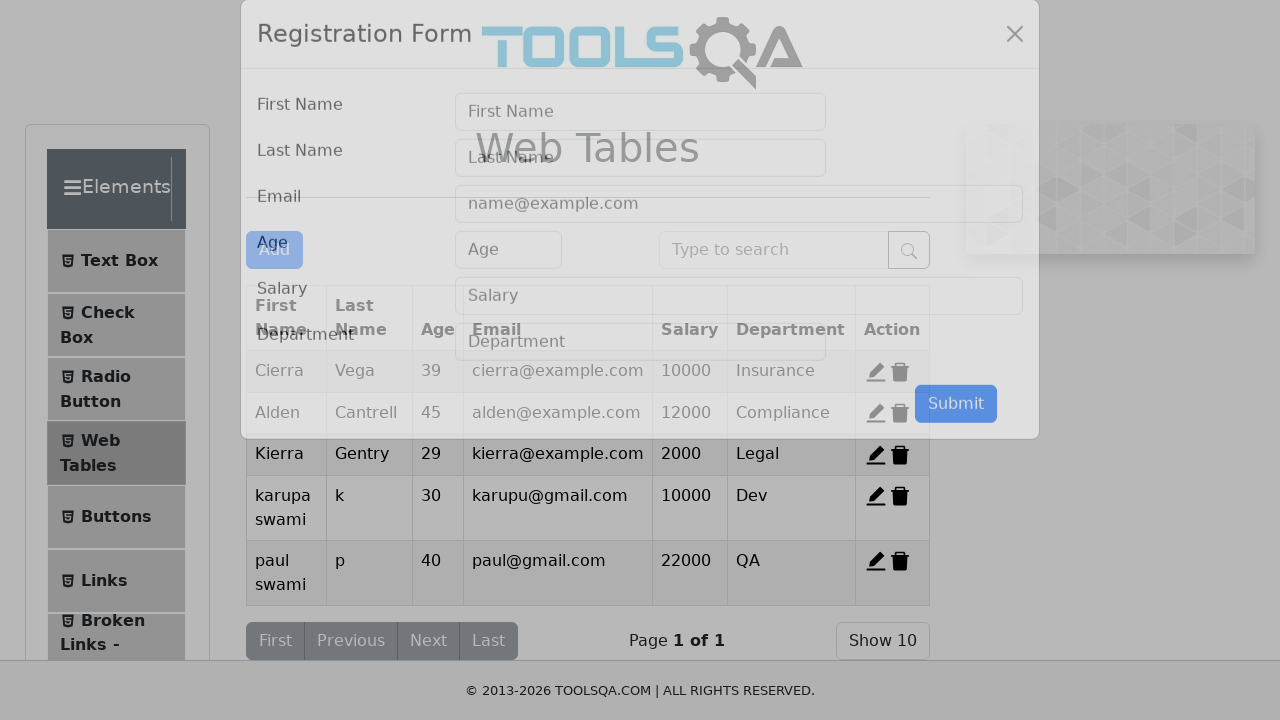

Waited 1 second for registration form to open
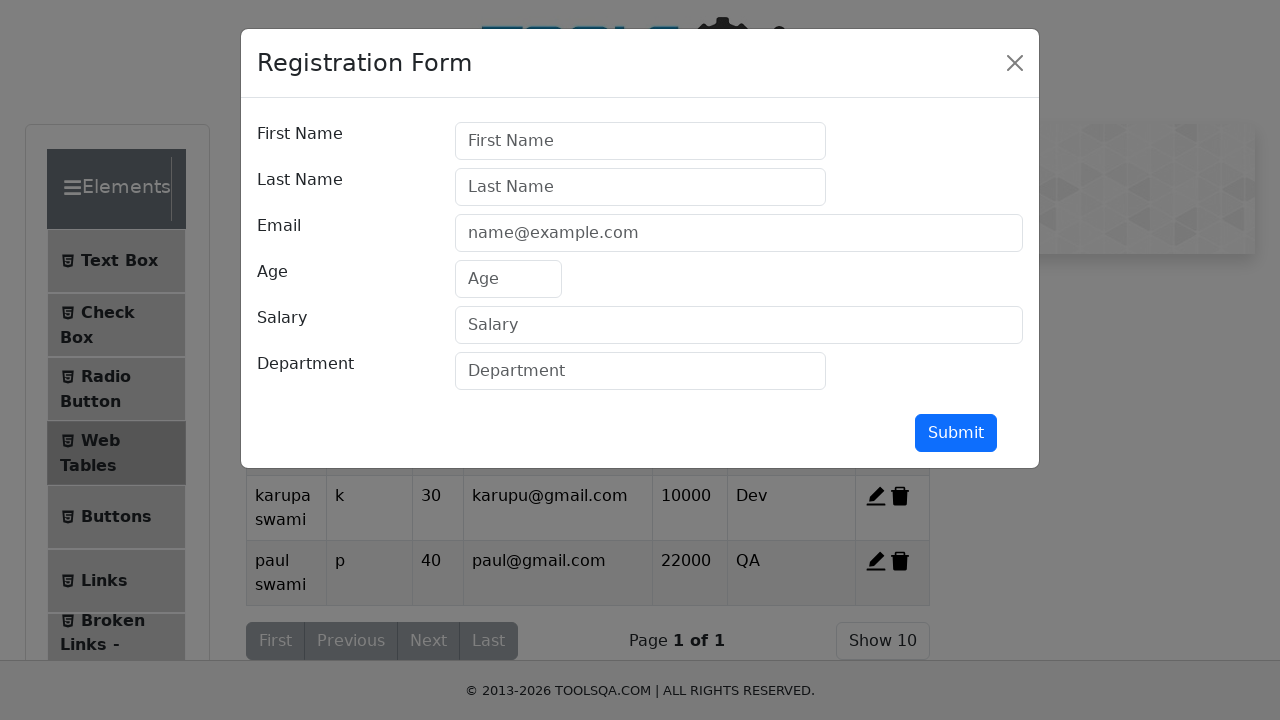

Filled first name with 'kandha swami' on #firstName
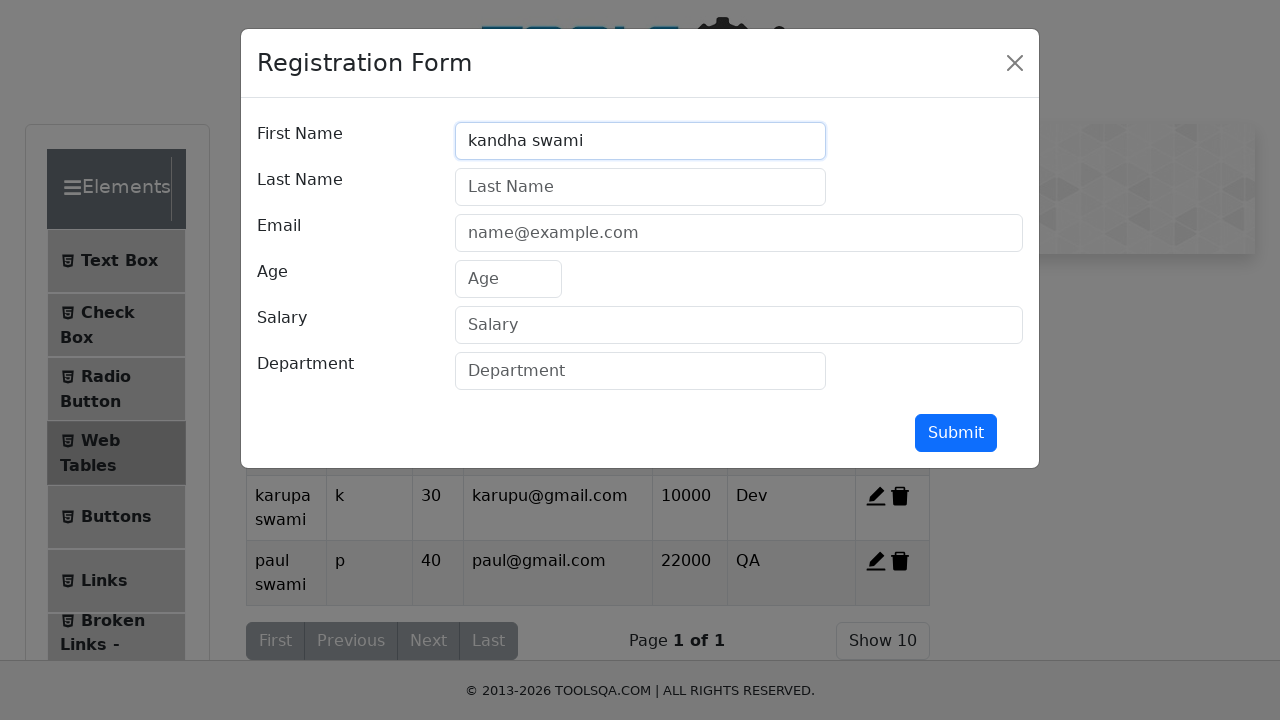

Filled last name with 'k' on #lastName
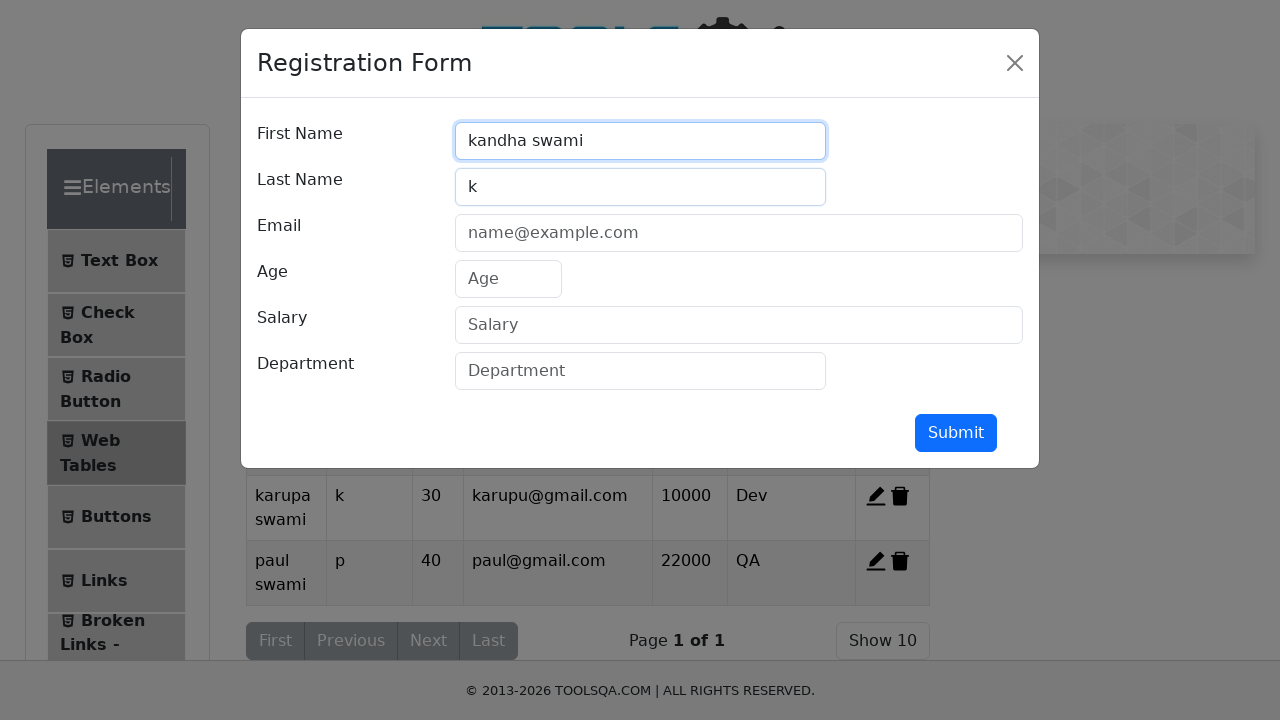

Filled email with 'kandha@gmail.com' on #userEmail
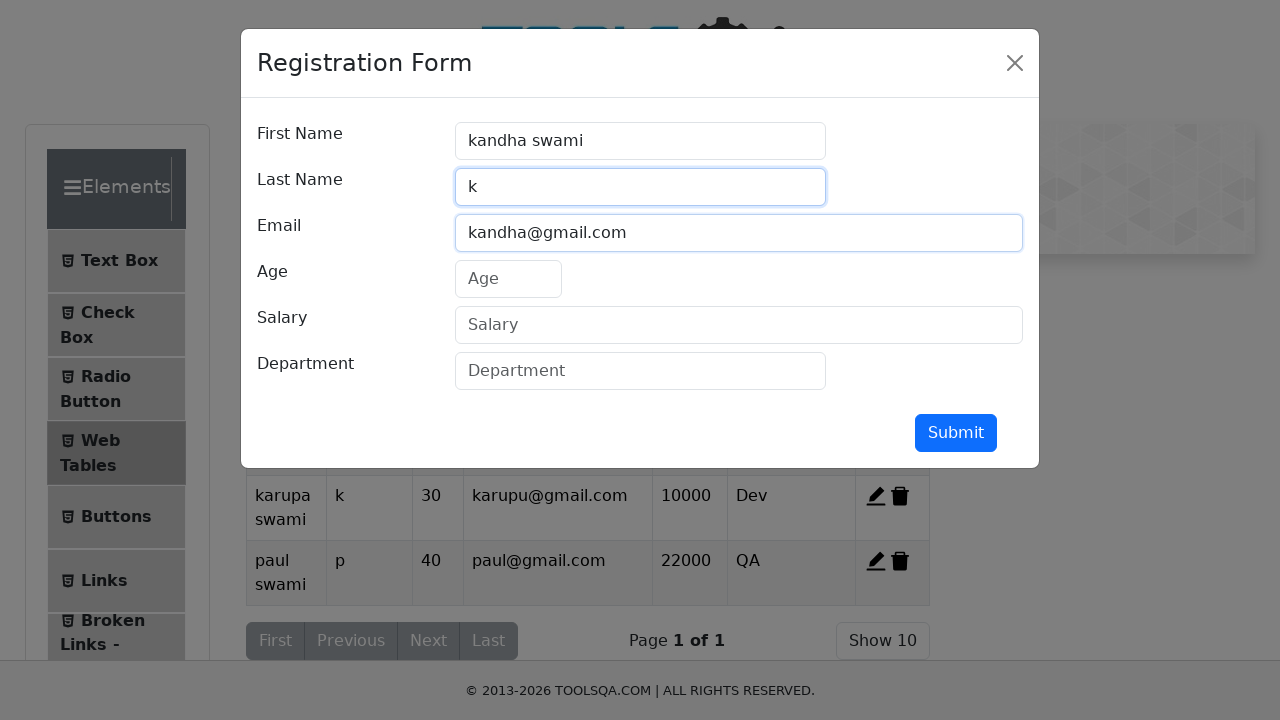

Filled age with '50' on #age
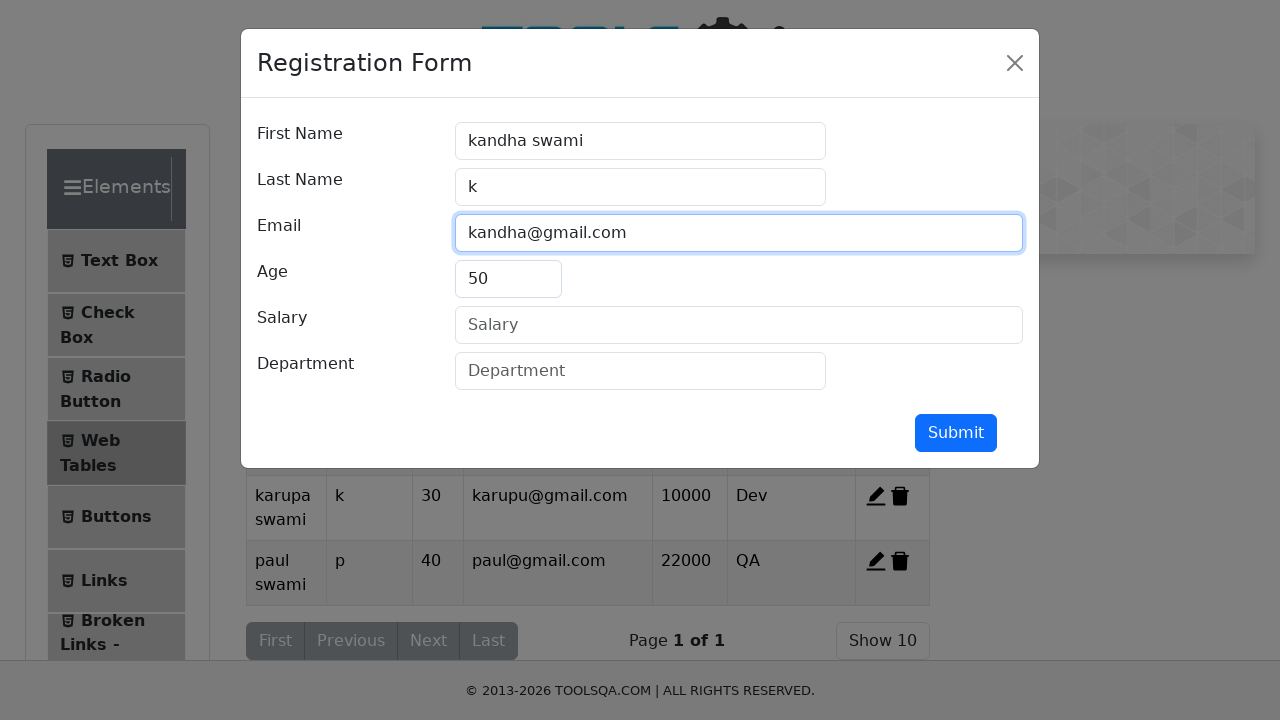

Filled salary with '1000000' on #salary
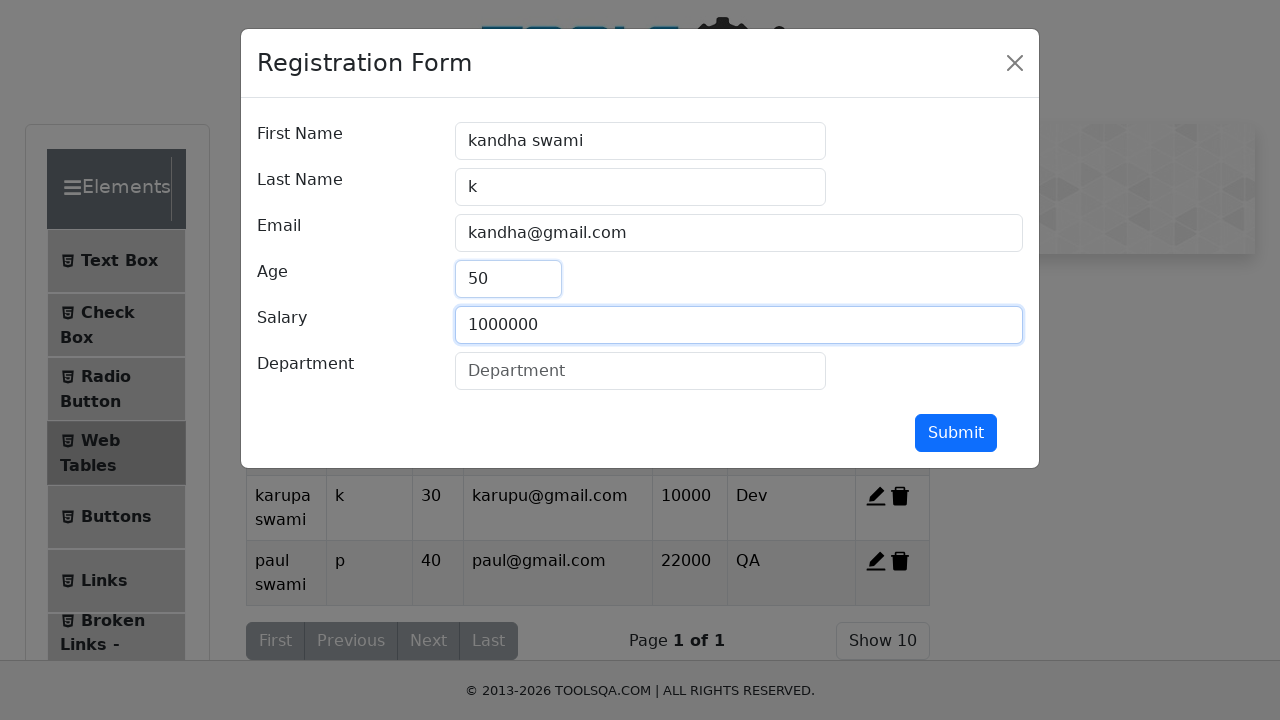

Filled department with 'BA' on #department
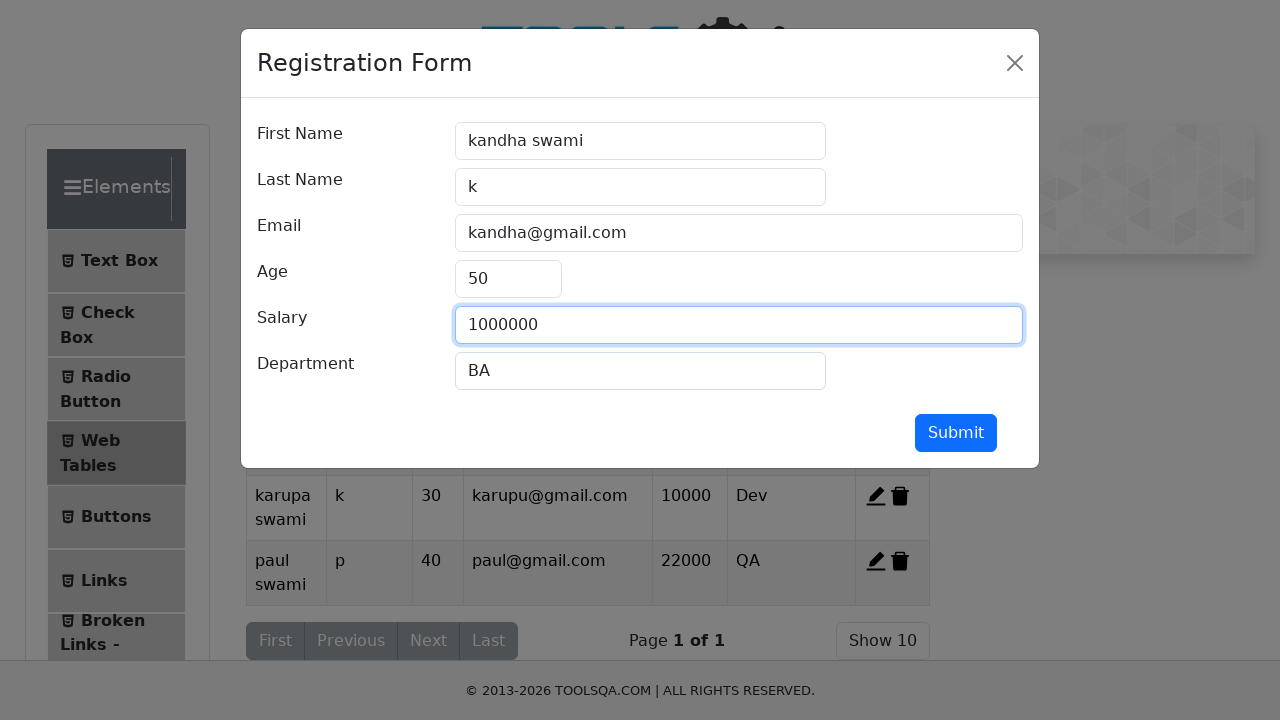

Clicked submit button to save record 3 at (956, 433) on #submit
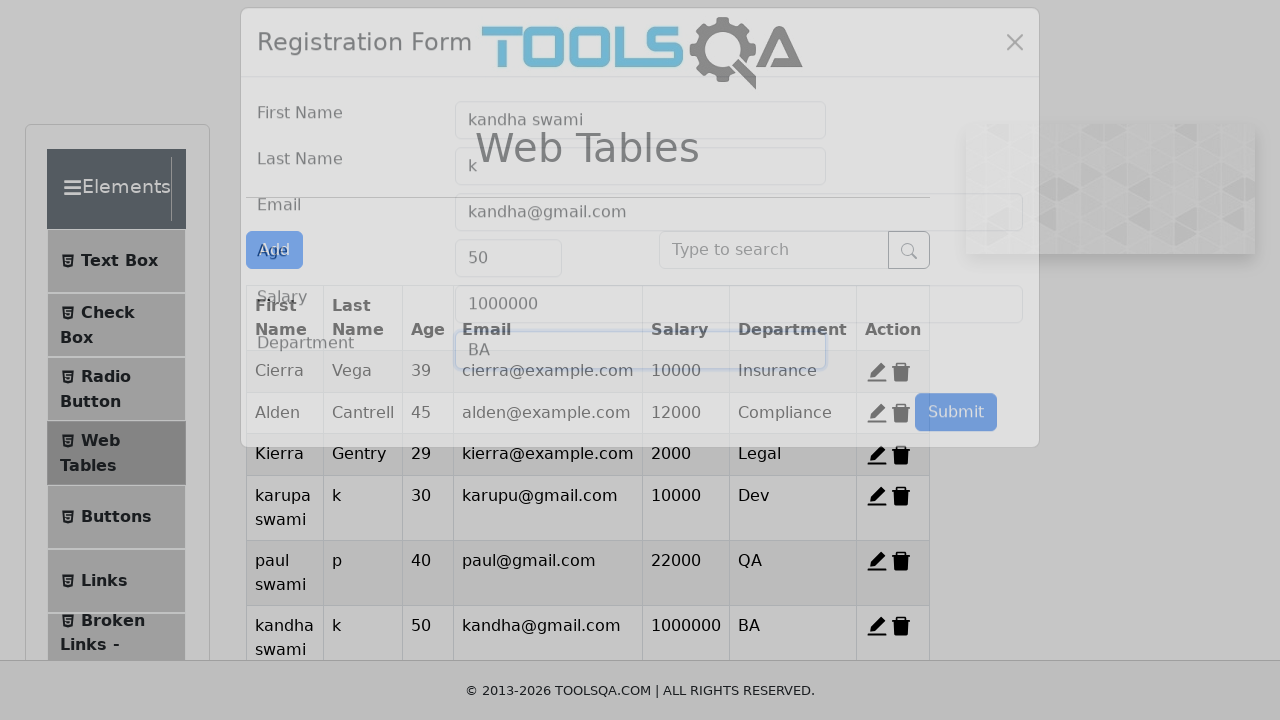

Waited 1 second for record 3 to be added
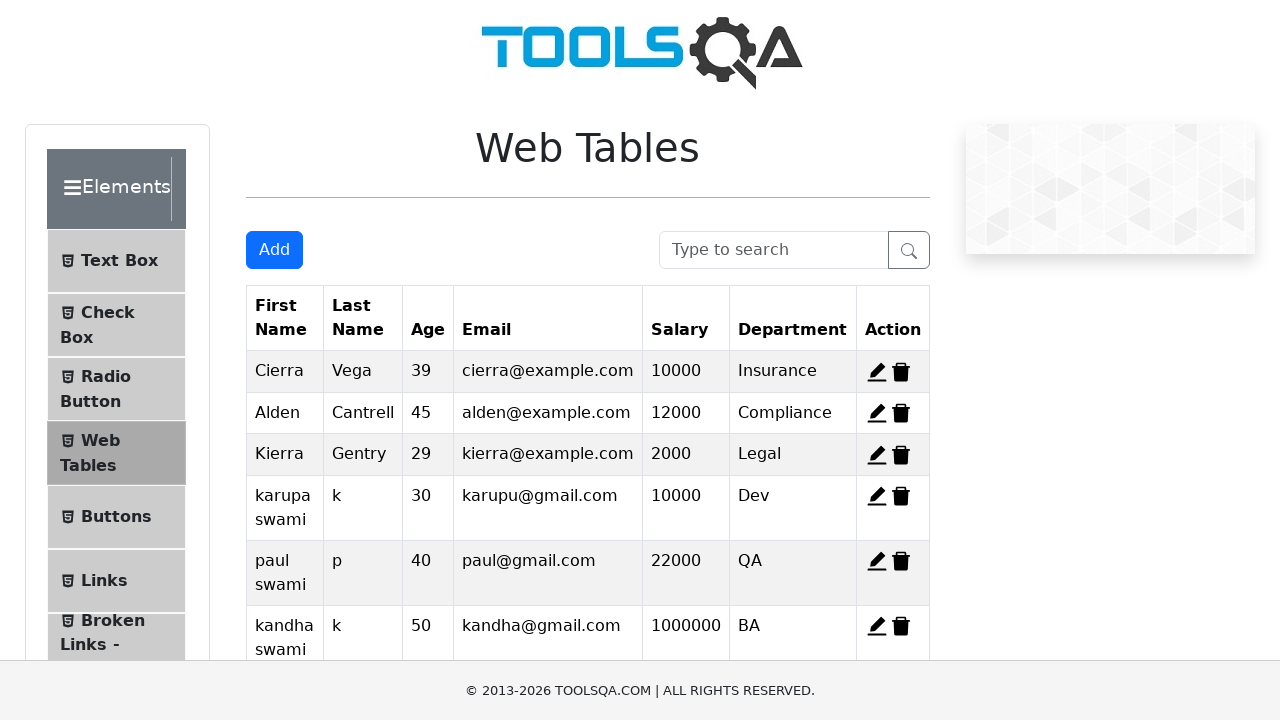

Scrolled down to view all added records
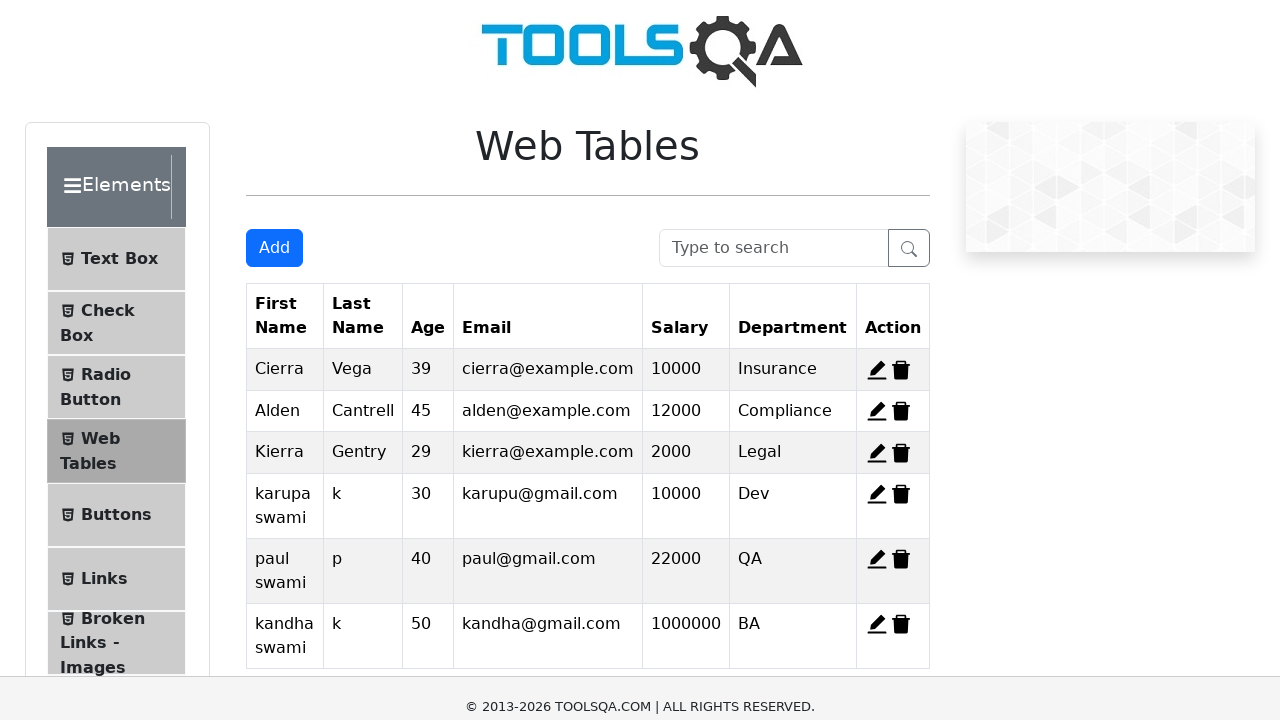

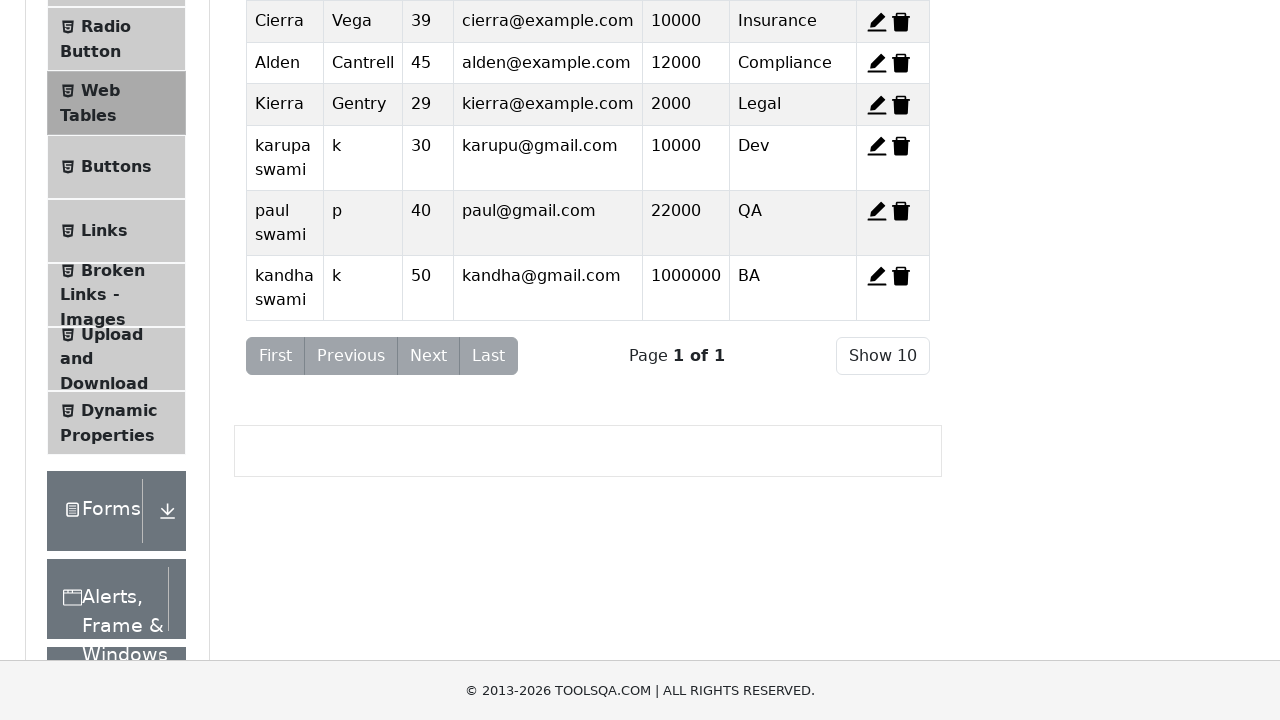